Simple navigation test that loads the OTUS.ru homepage

Starting URL: https://otus.ru/

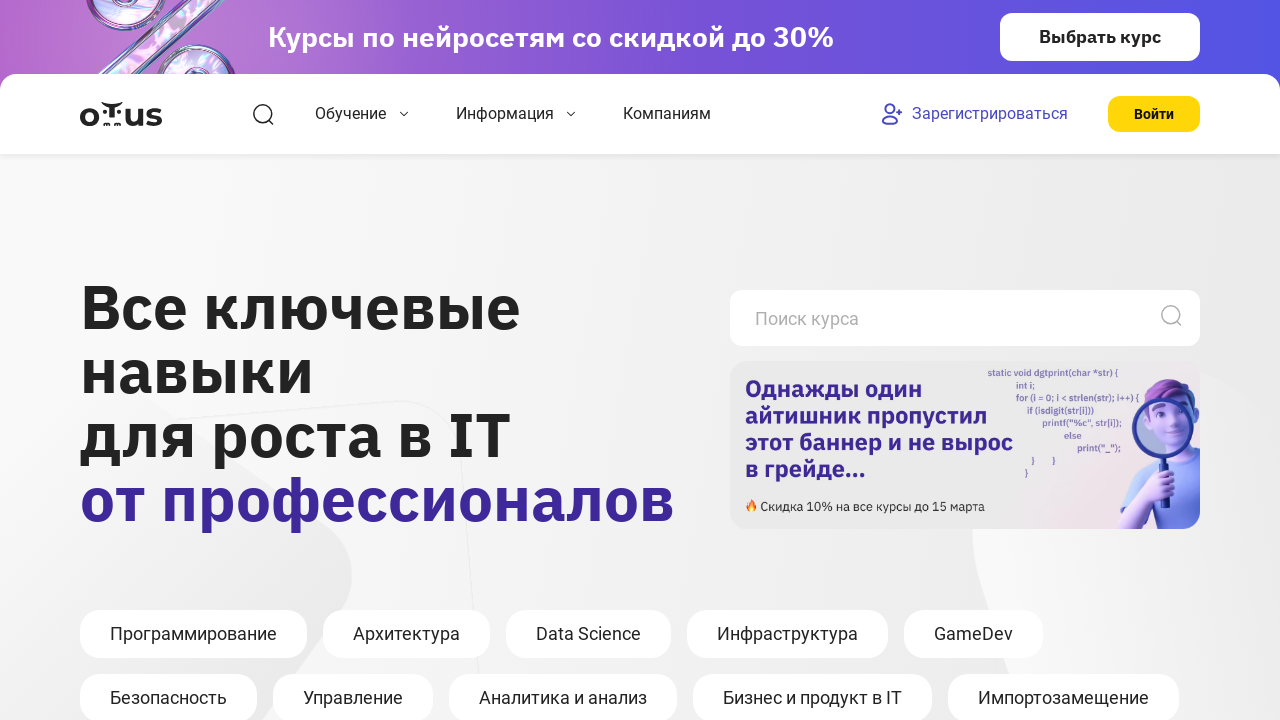

OTUS.ru homepage loaded successfully (domcontentloaded state)
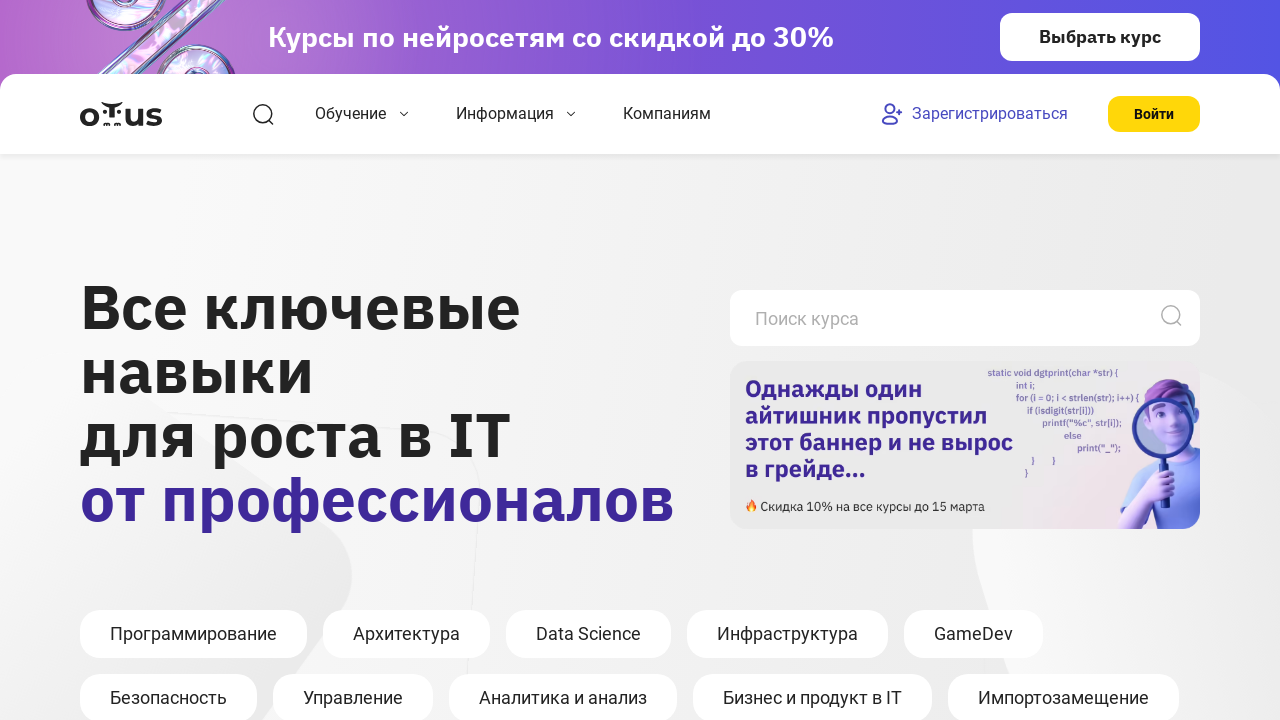

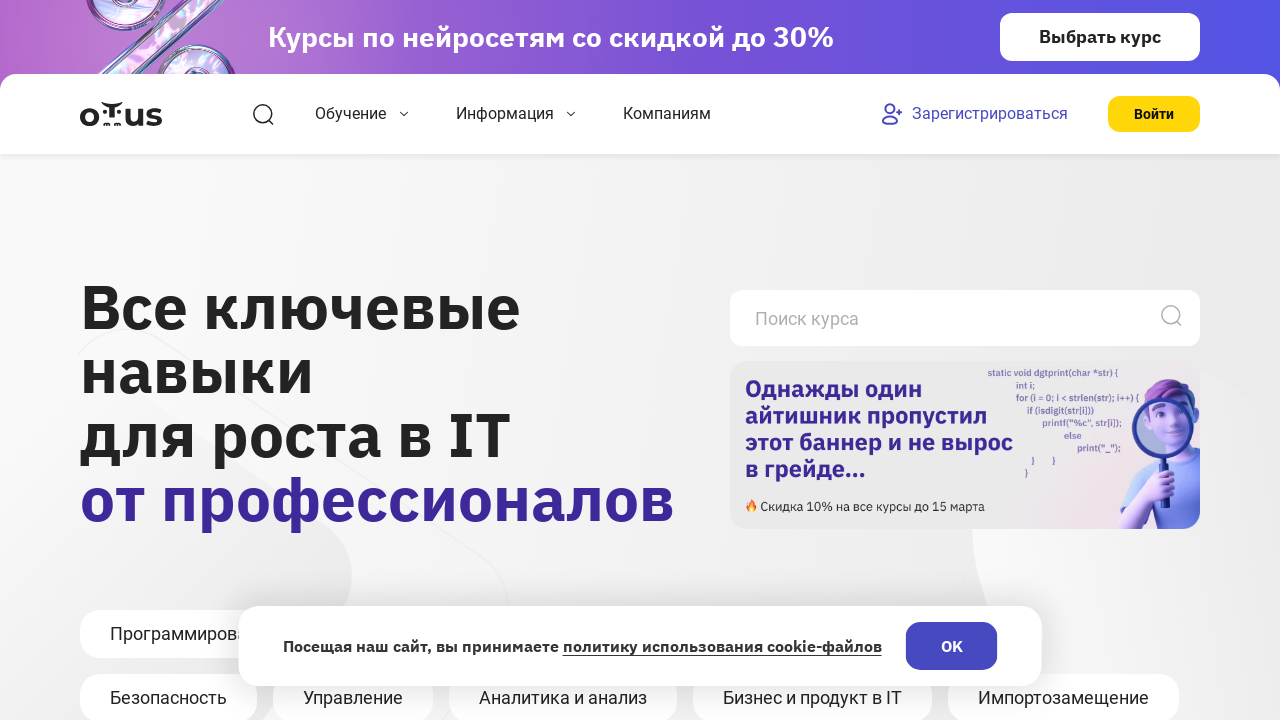